Tests that navigation menu is functional by locating nav links and clicking the first one

Starting URL: https://arc-relationship-manager.vercel.app

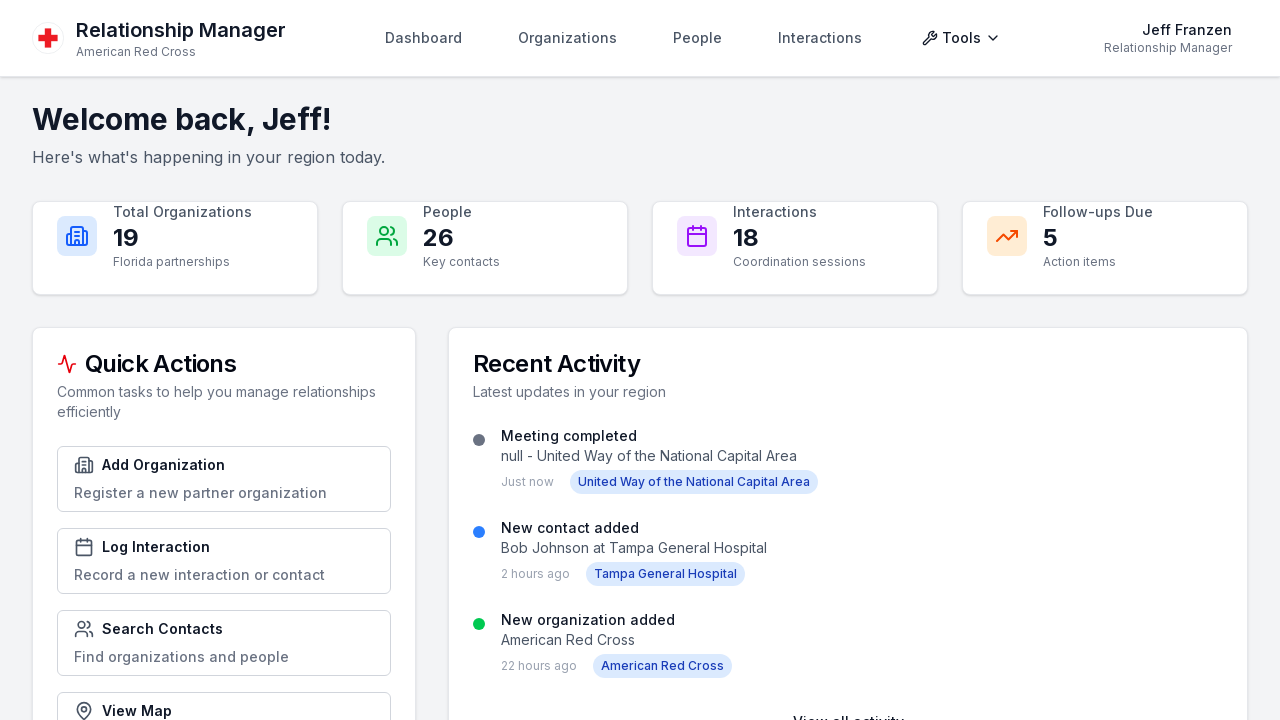

Navigation menu element loaded
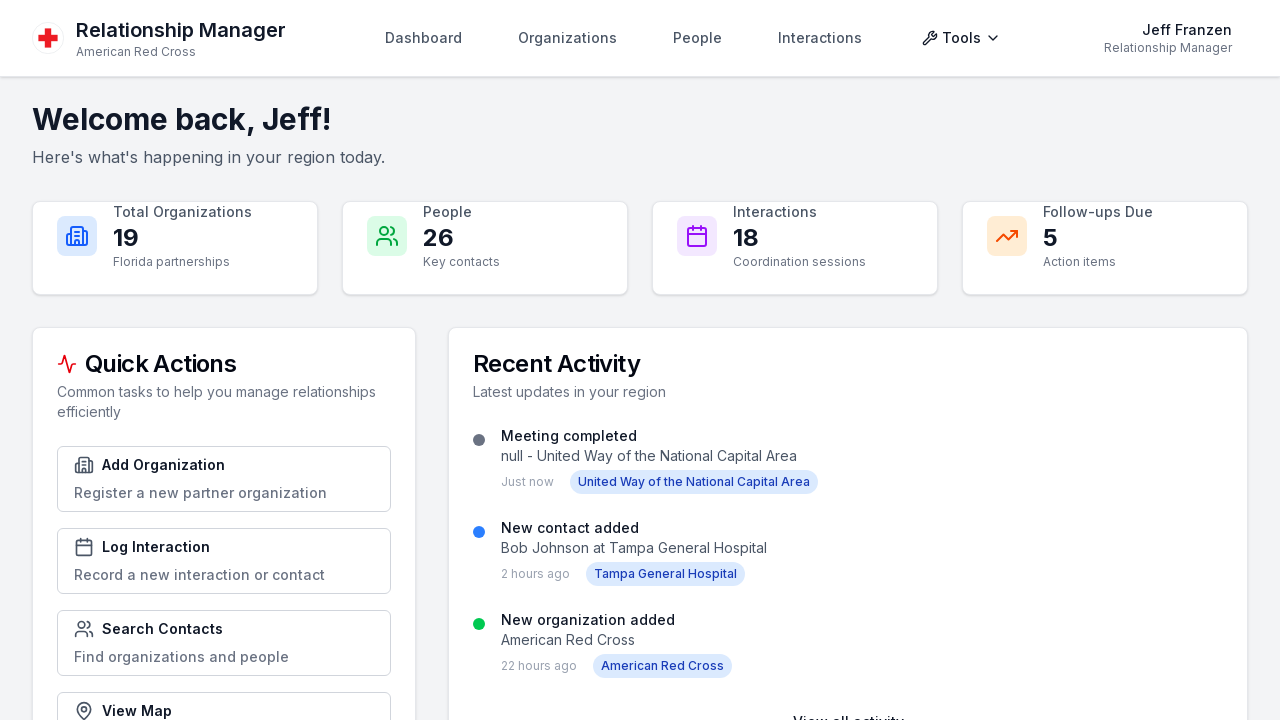

Clicked first navigation menu link at (424, 38) on nav a, [role='navigation'] a, .navbar a >> nth=0
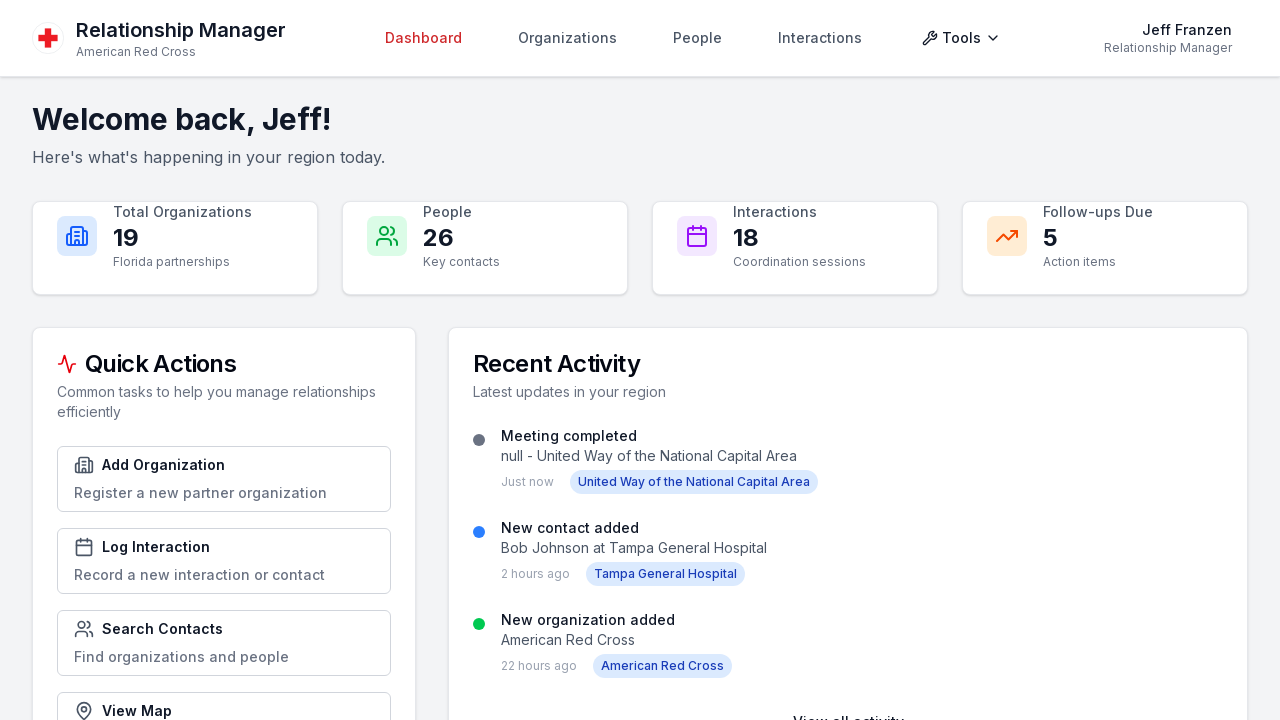

Navigation completed and page fully loaded
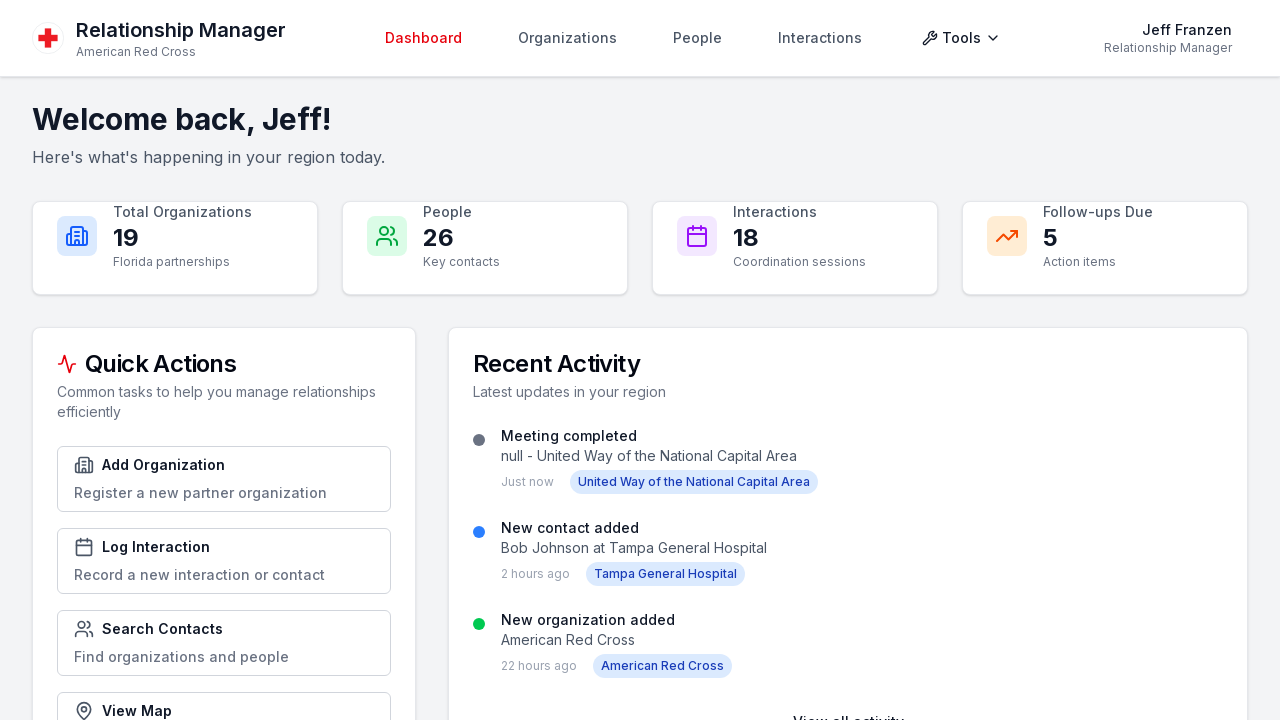

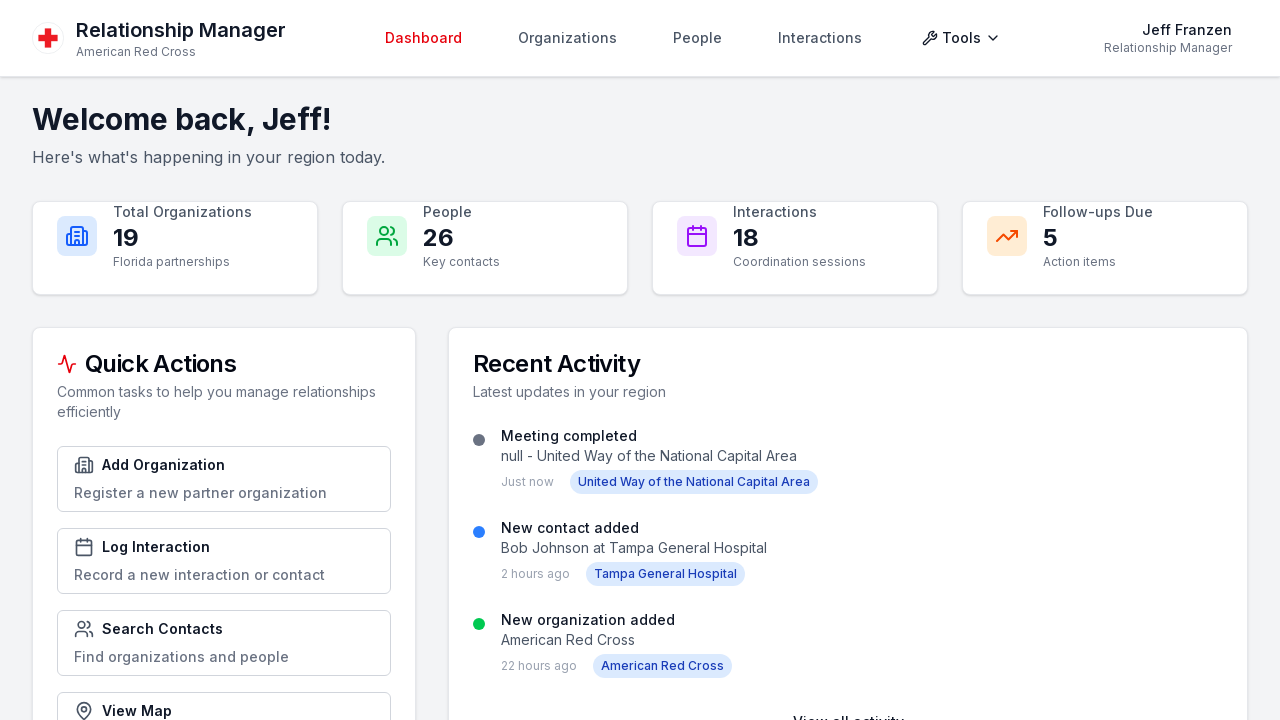